Tests dynamic controls functionality by toggling a checkbox's visibility - clicking a button to make a checkbox disappear, waiting for it to reappear, and then clicking the checkbox.

Starting URL: https://v1.training-support.net/selenium/dynamic-controls

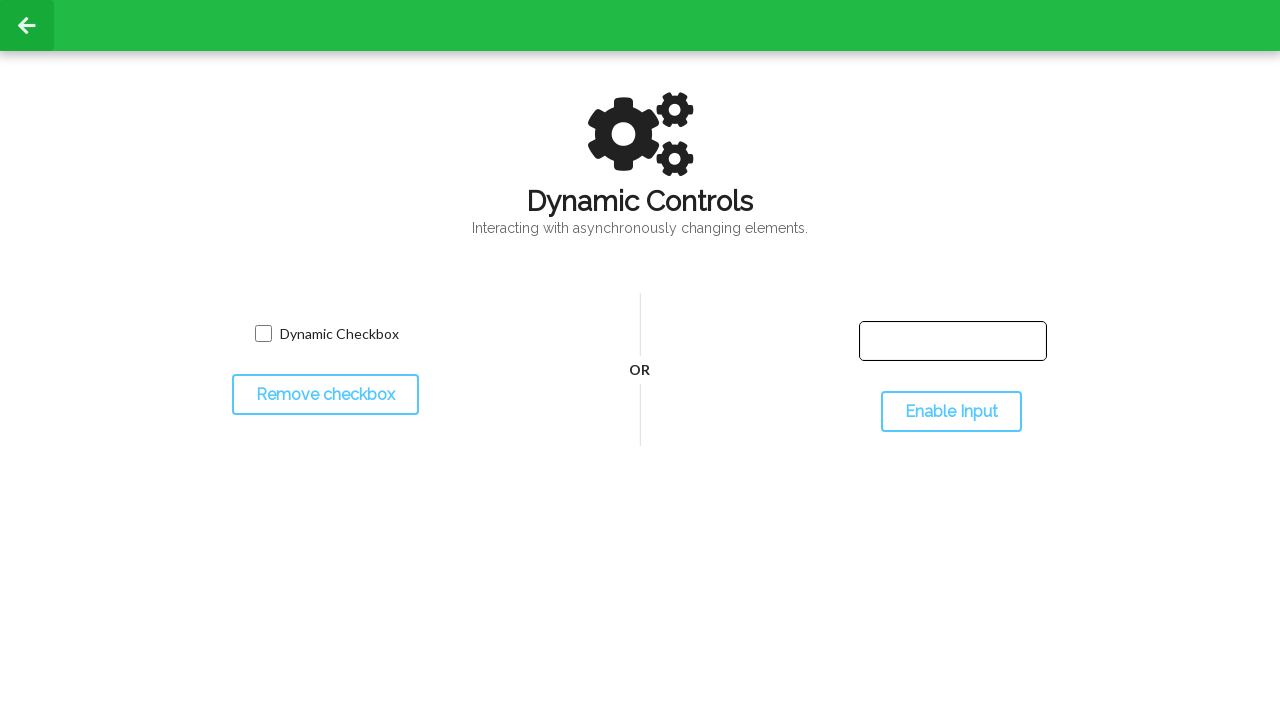

Clicked toggle button to hide the checkbox at (325, 395) on #toggleCheckbox
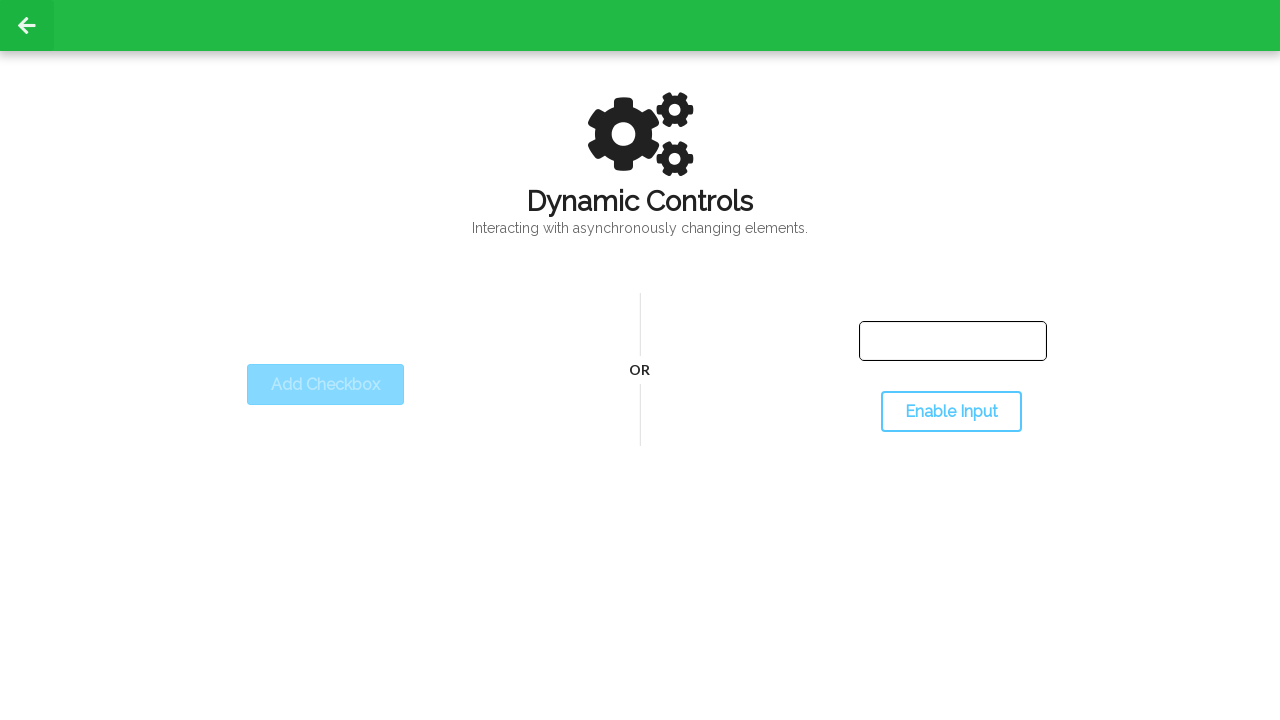

Checkbox disappeared as expected
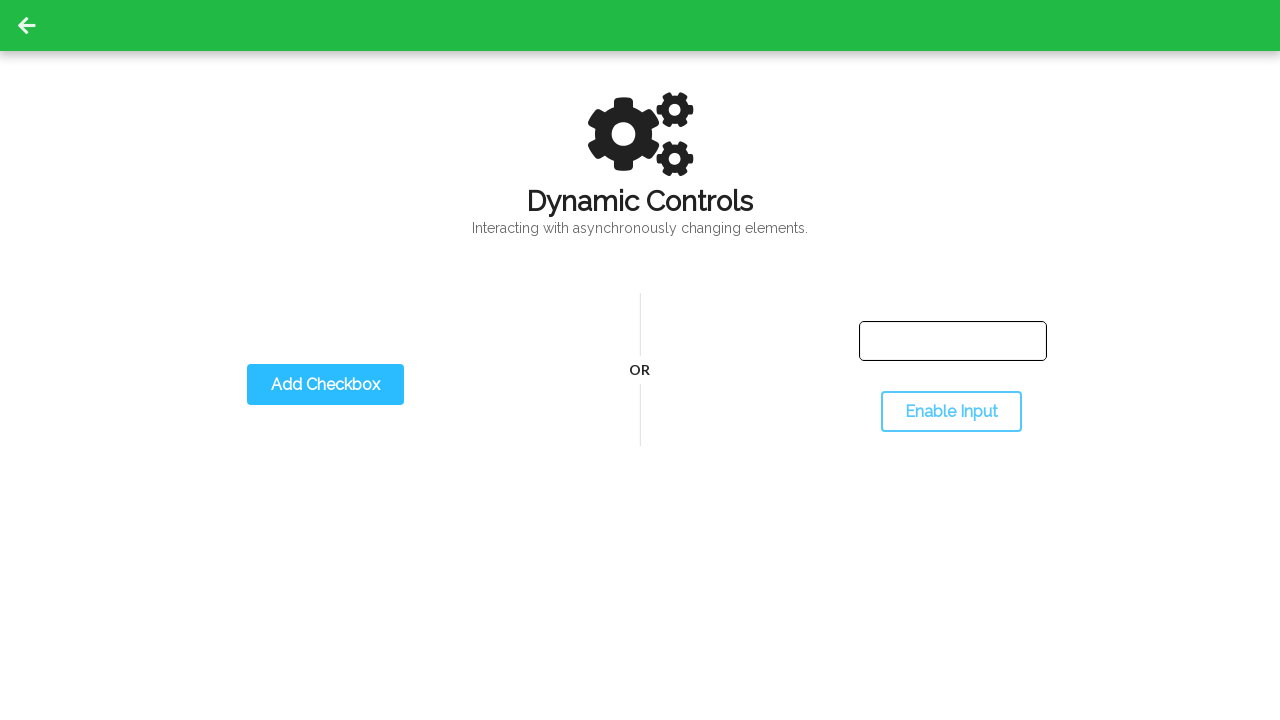

Clicked toggle button again to show the checkbox at (325, 385) on #toggleCheckbox
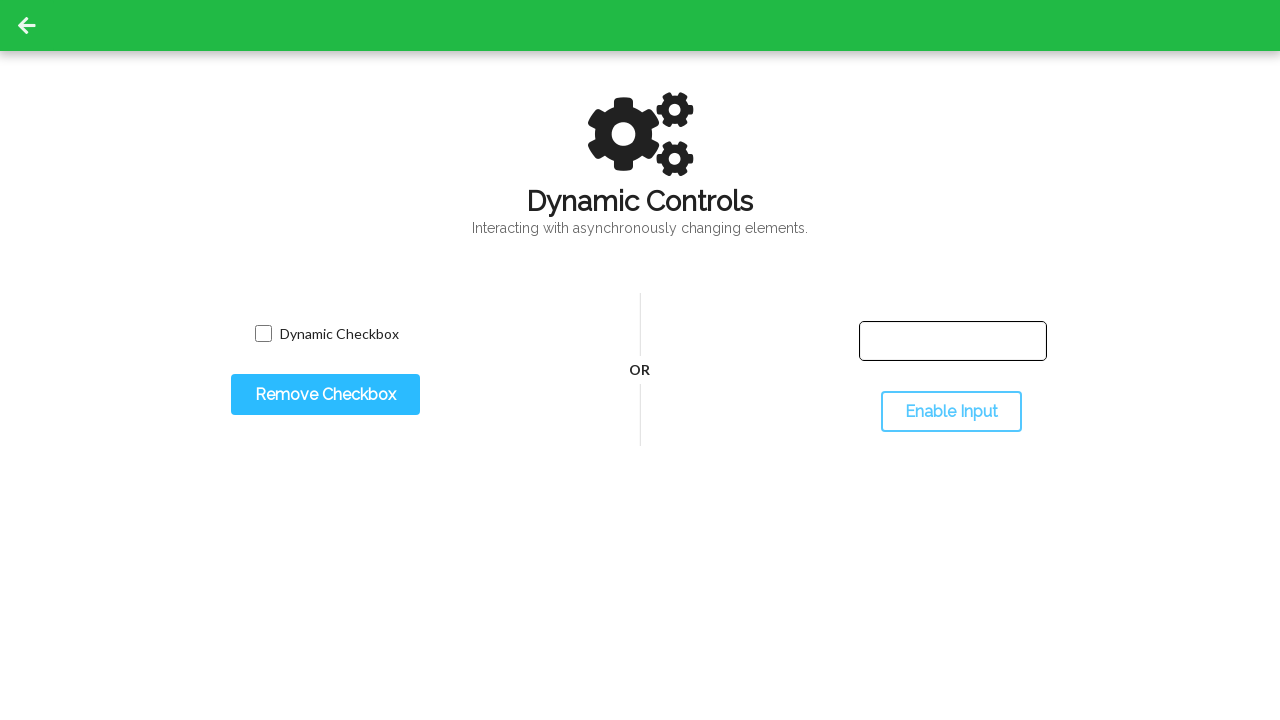

Checkbox reappeared as expected
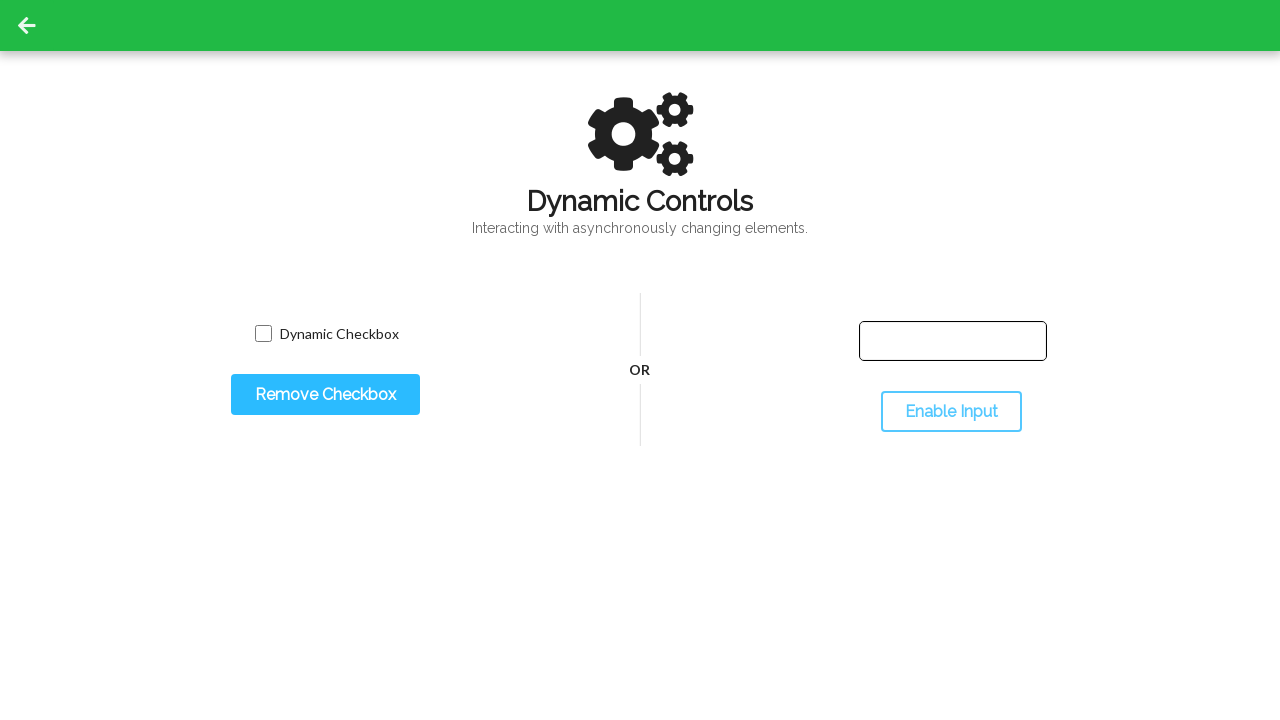

Clicked the dynamic checkbox at (263, 334) on input.willDisappear
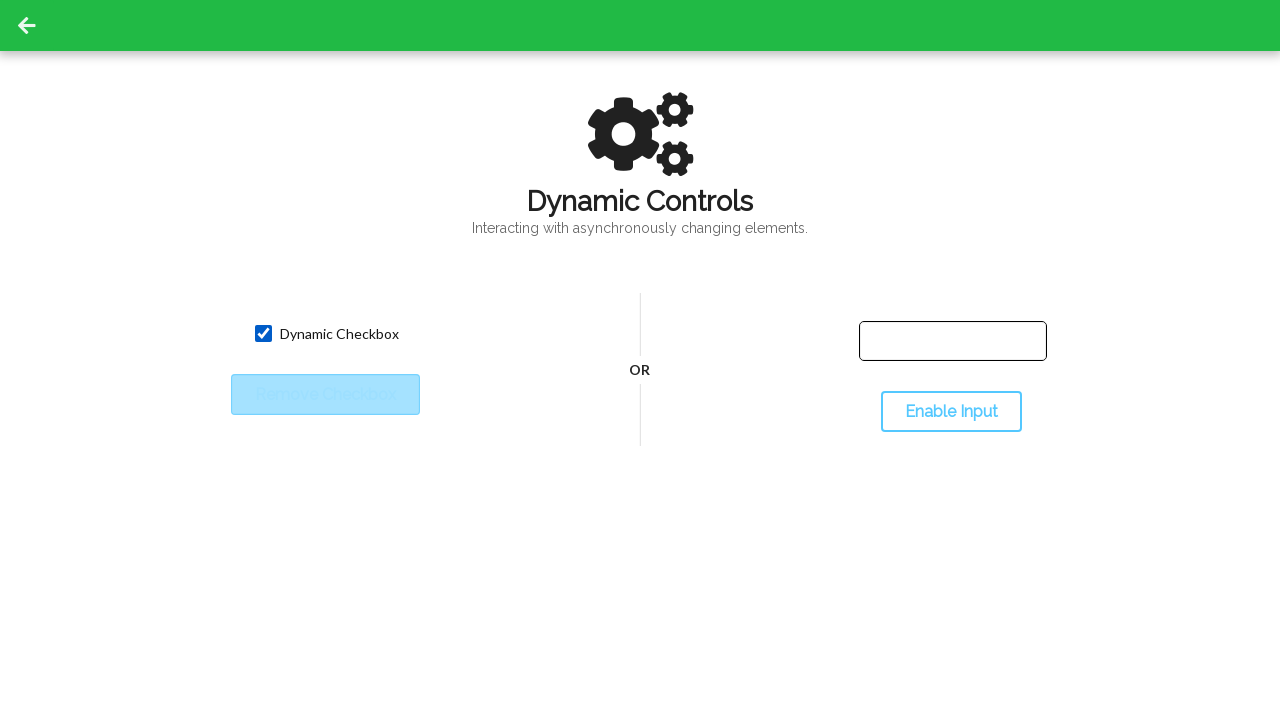

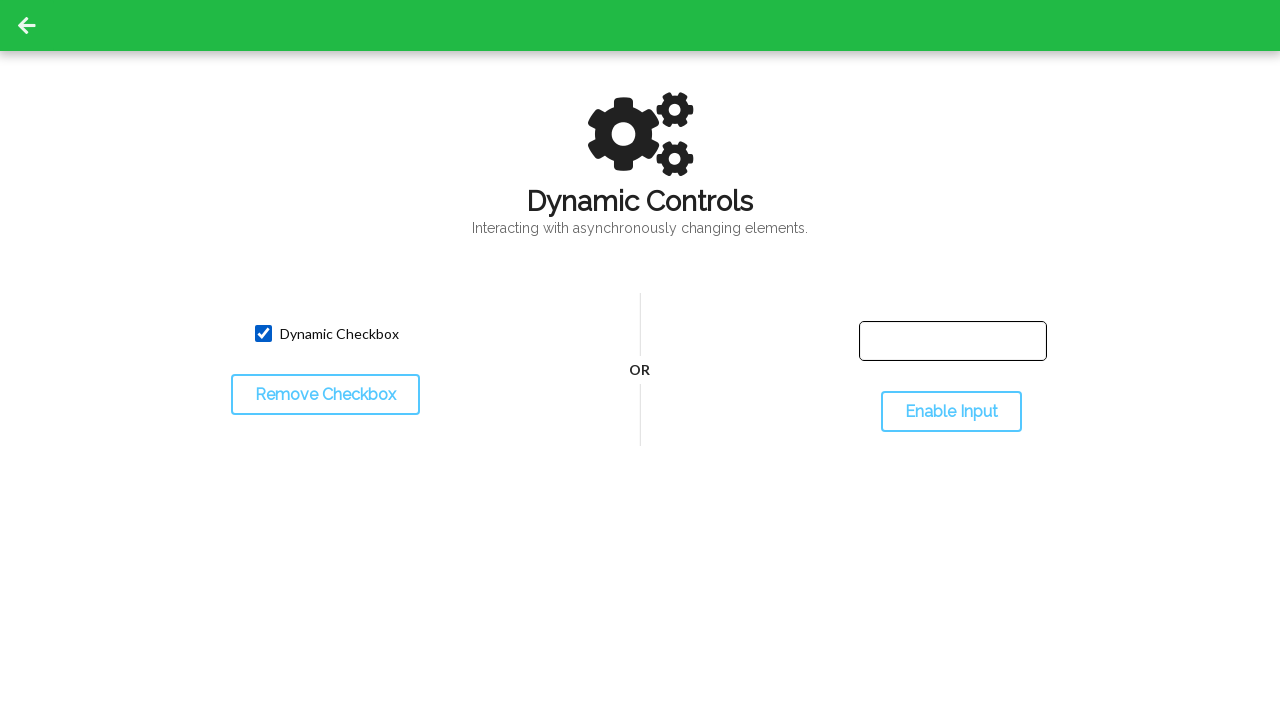